Tests basic checkbox functionality by clicking on a checkbox element on a demo page

Starting URL: https://syntaxprojects.com/basic-checkbox-demo.php

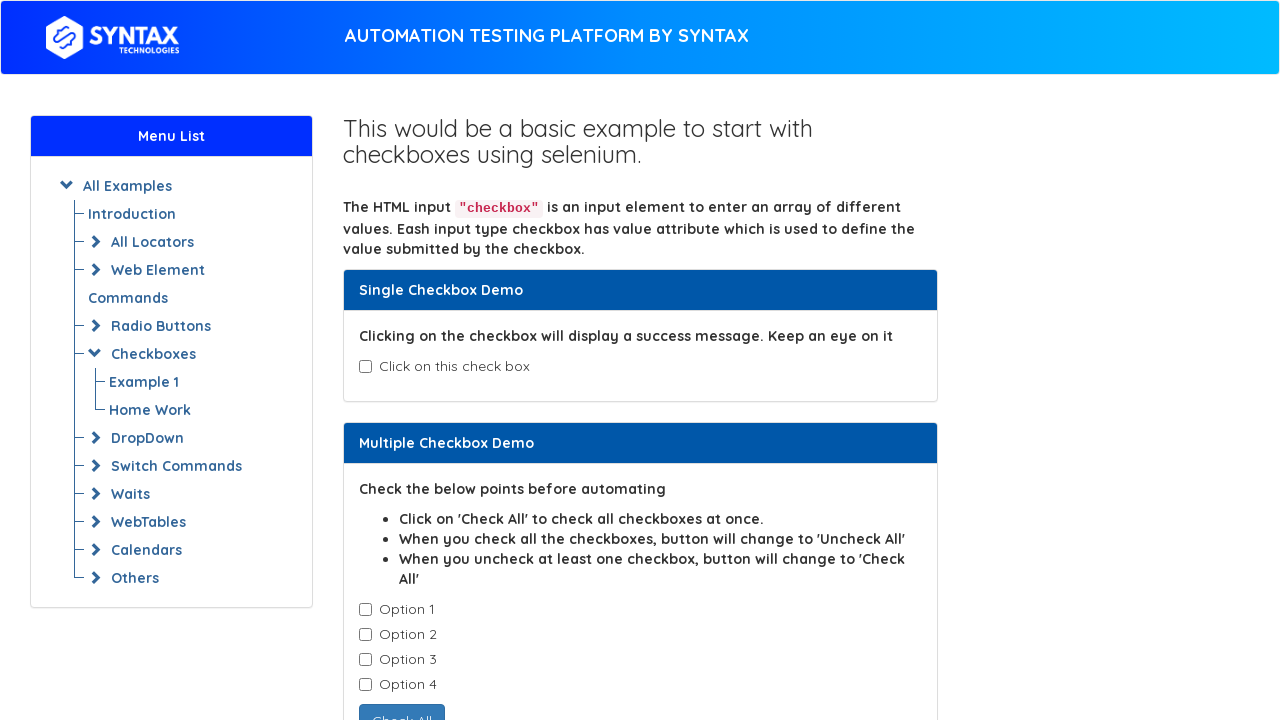

Navigated to basic checkbox demo page
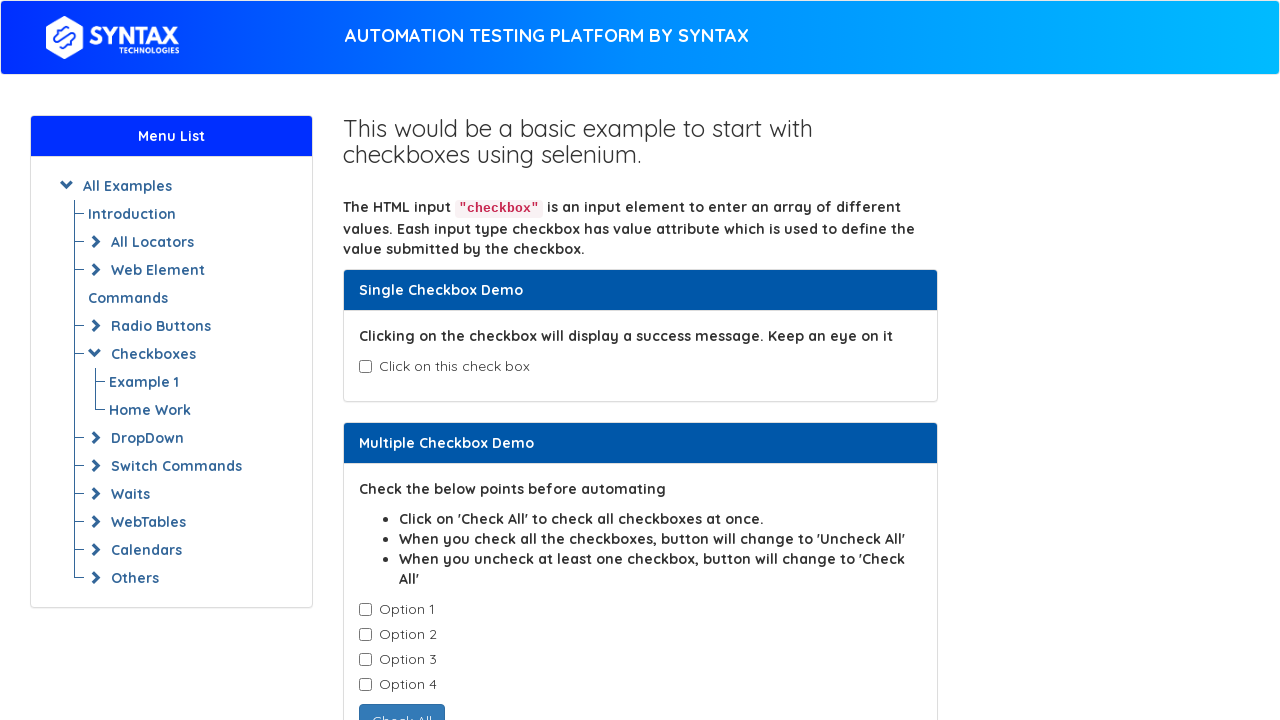

Clicked the checkbox element at (365, 367) on #isAgeSelected
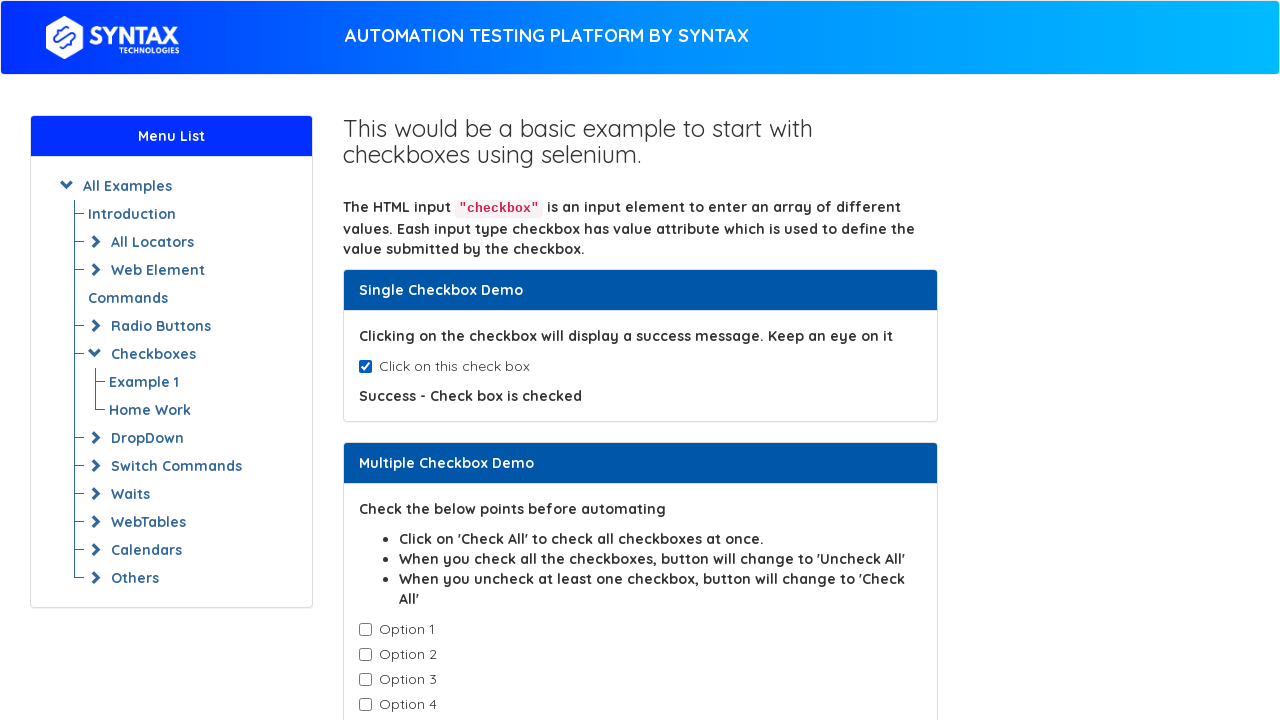

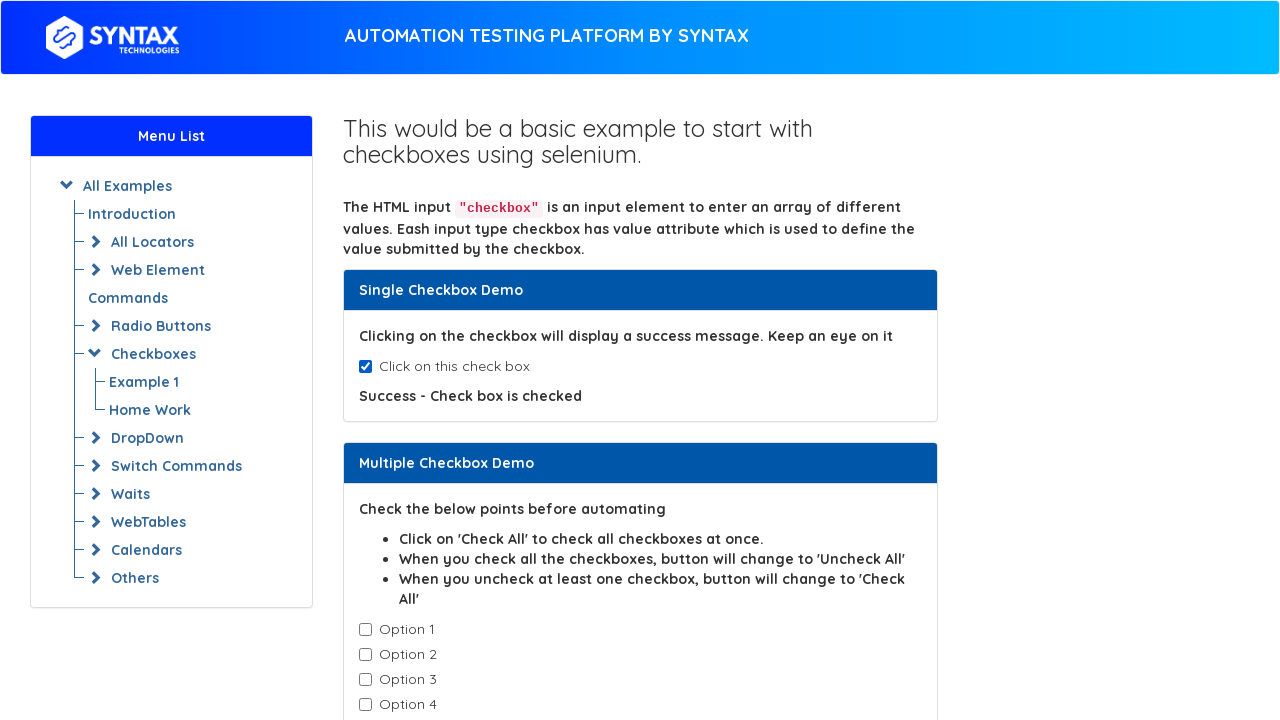